Navigates to JustDial website and maximizes the browser window to verify the page loads correctly

Starting URL: https://www.justdial.com/

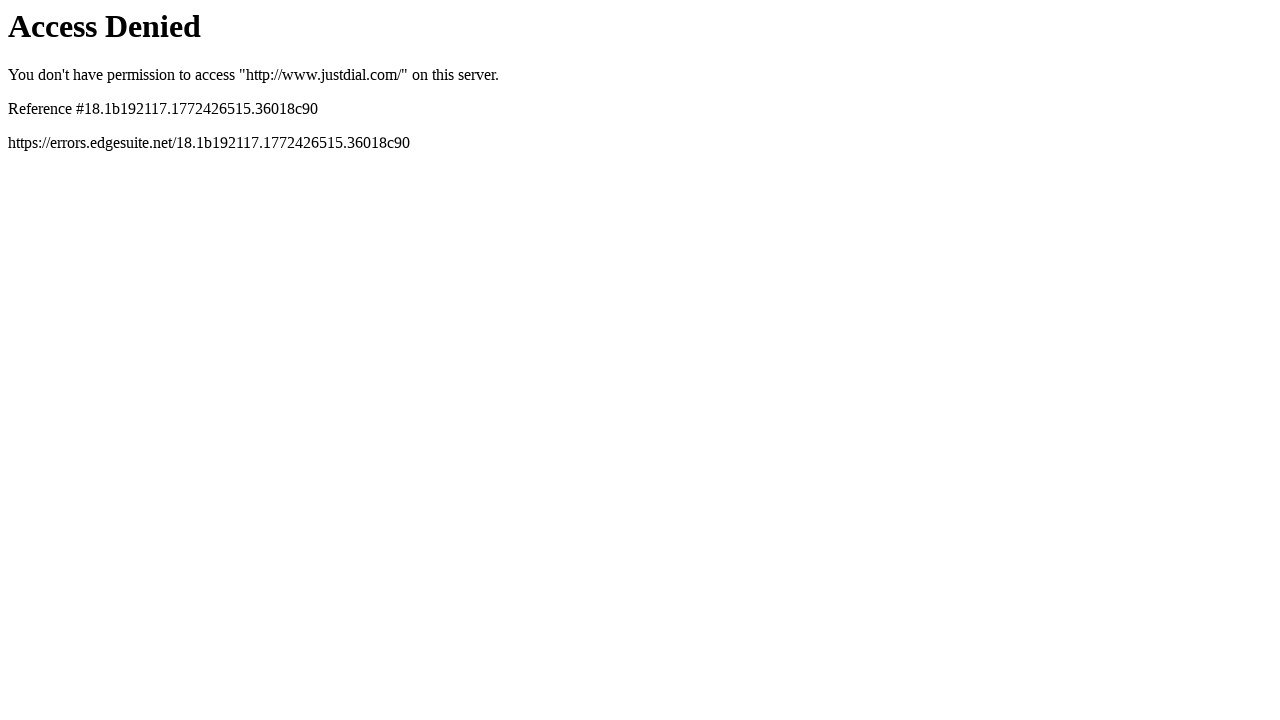

Set viewport size to 1920x1080 to maximize browser window
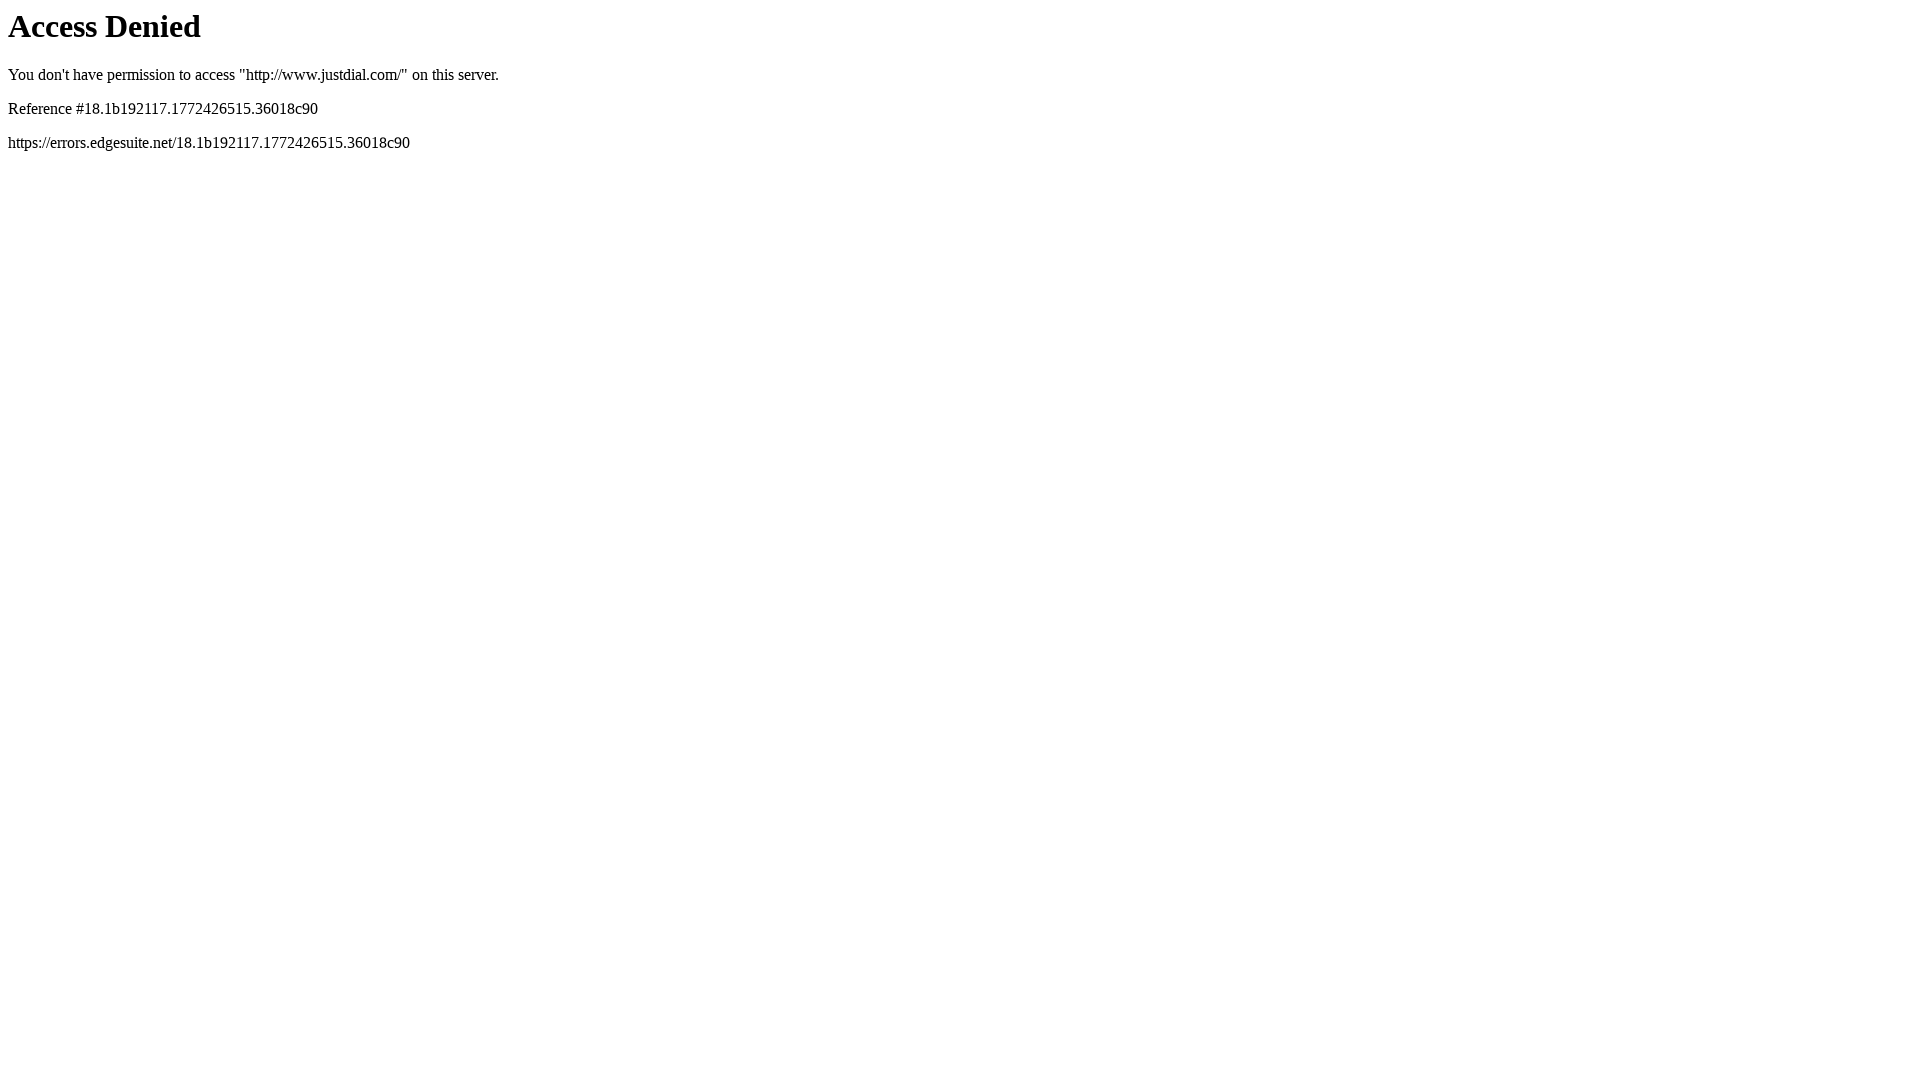

JustDial page loaded successfully (domcontentloaded state reached)
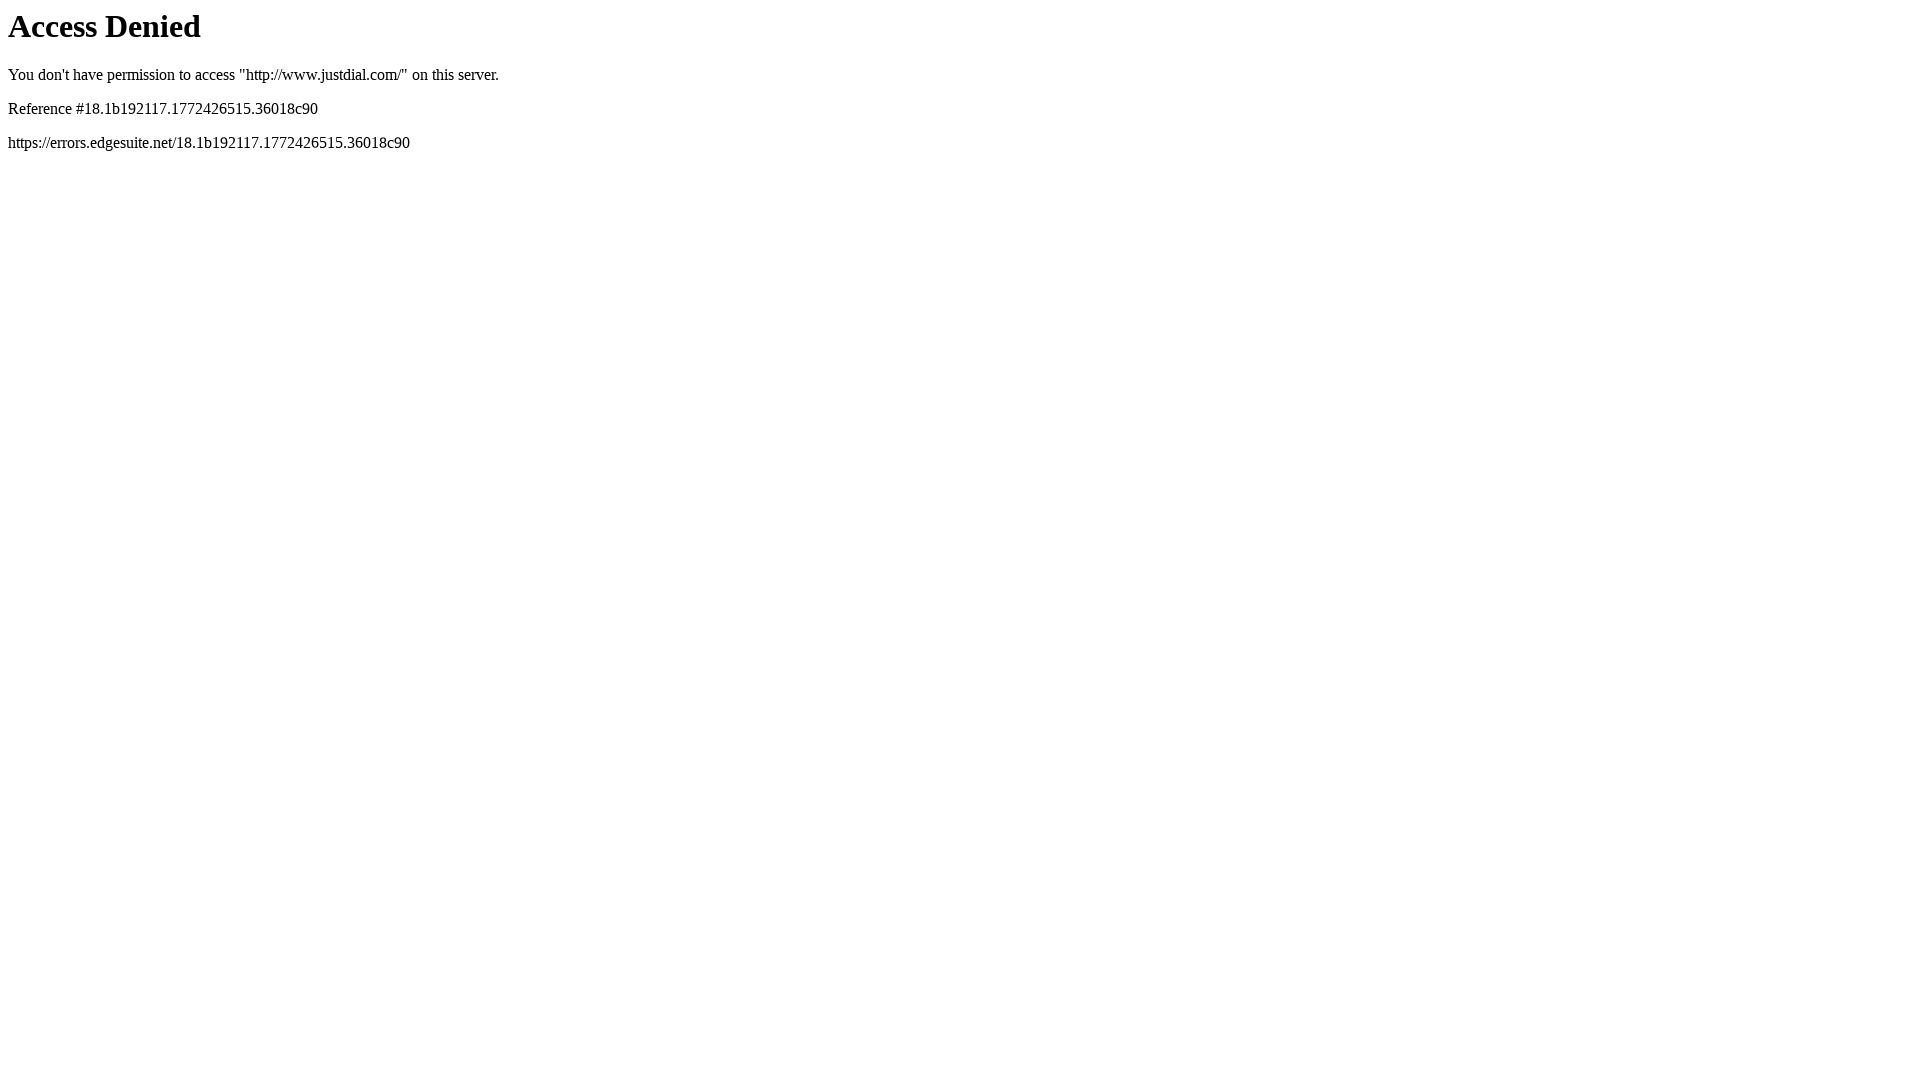

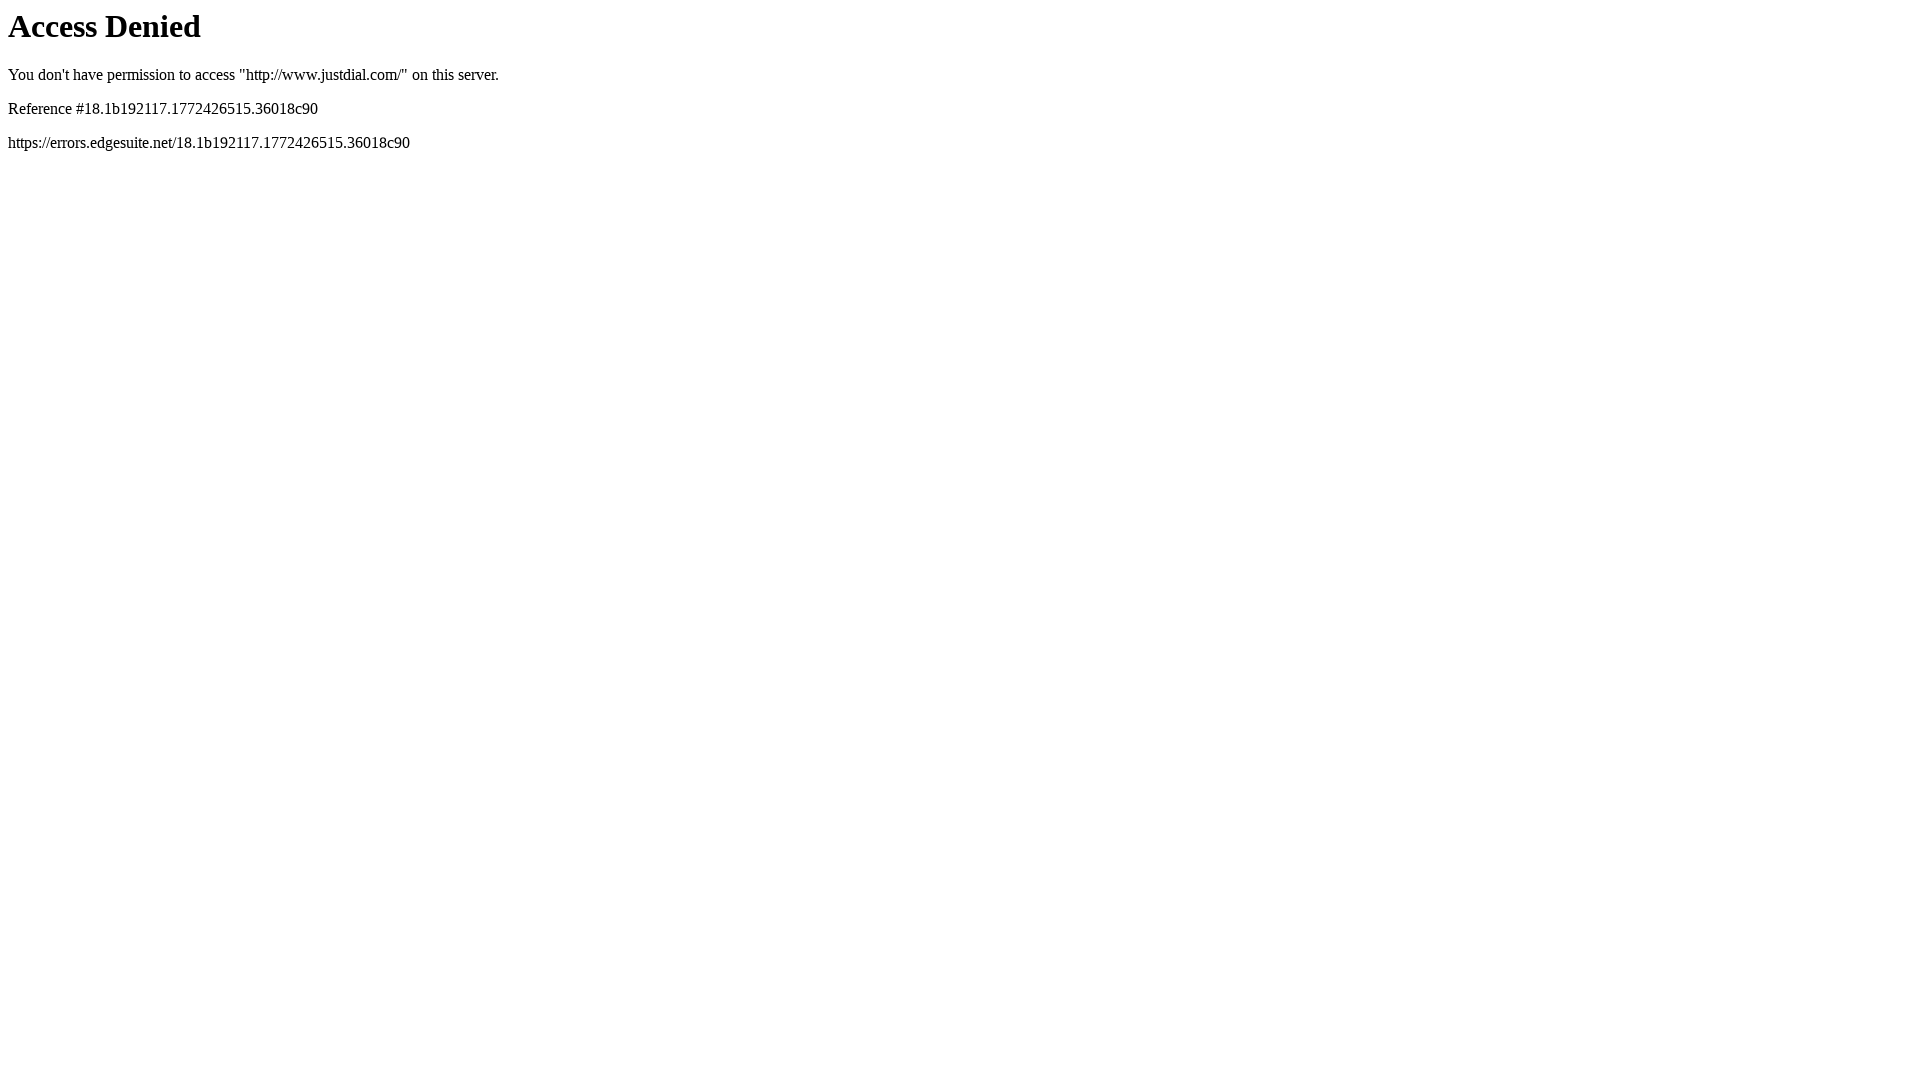